Tests JavaScript alert and confirm dialog handling by entering text in a field, triggering alert and confirm popups, and accepting/dismissing them.

Starting URL: https://rahulshettyacademy.com/AutomationPractice/

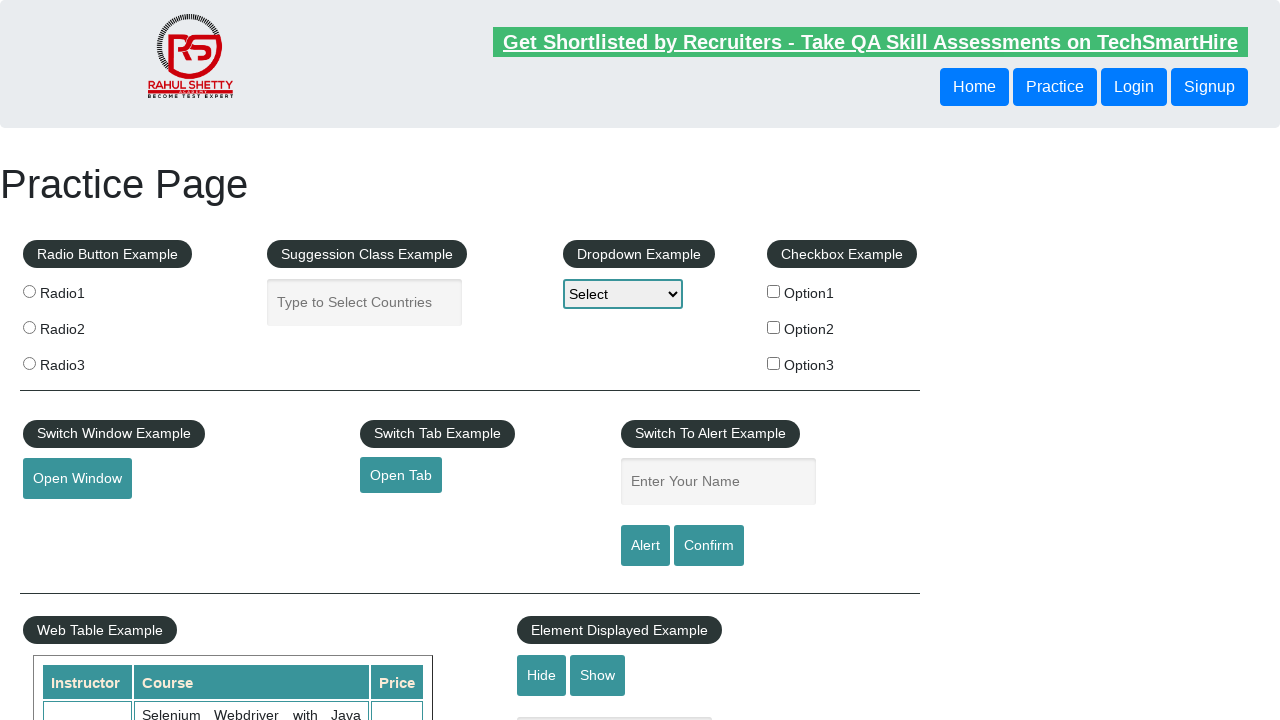

Filled name field with 'Rahul' on #name
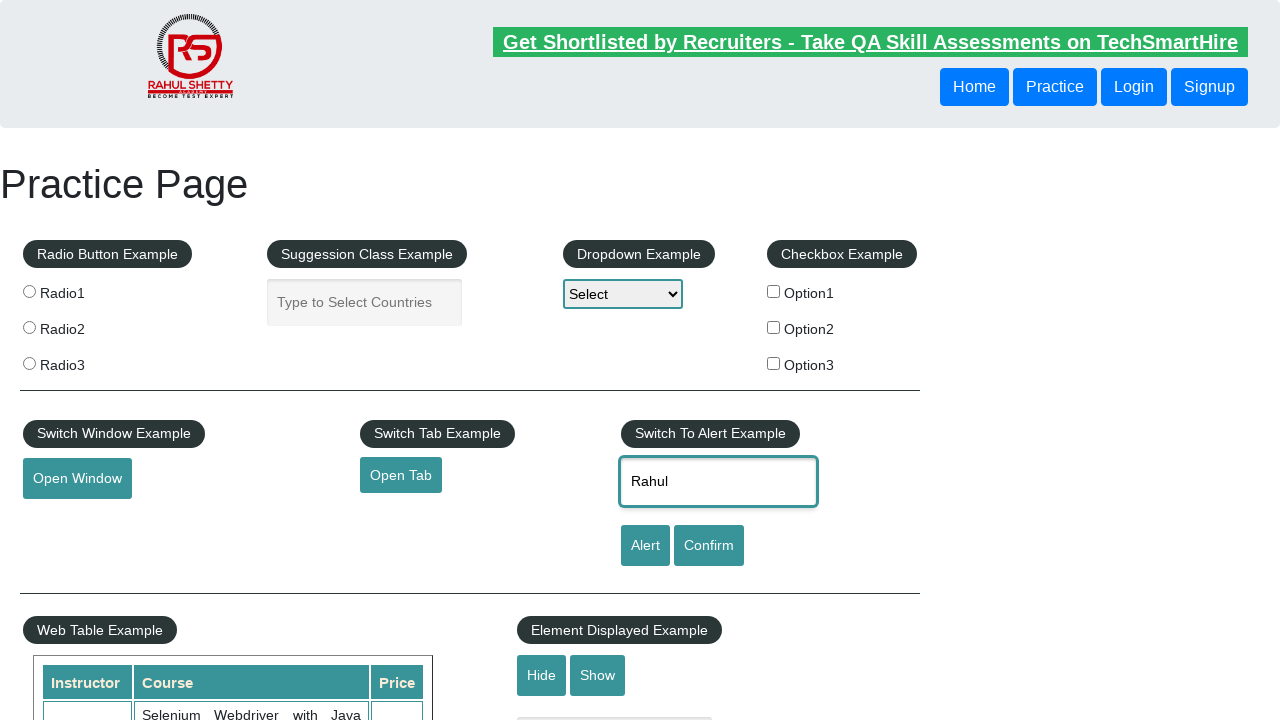

Clicked alert button to trigger JavaScript alert at (645, 546) on #alertbtn
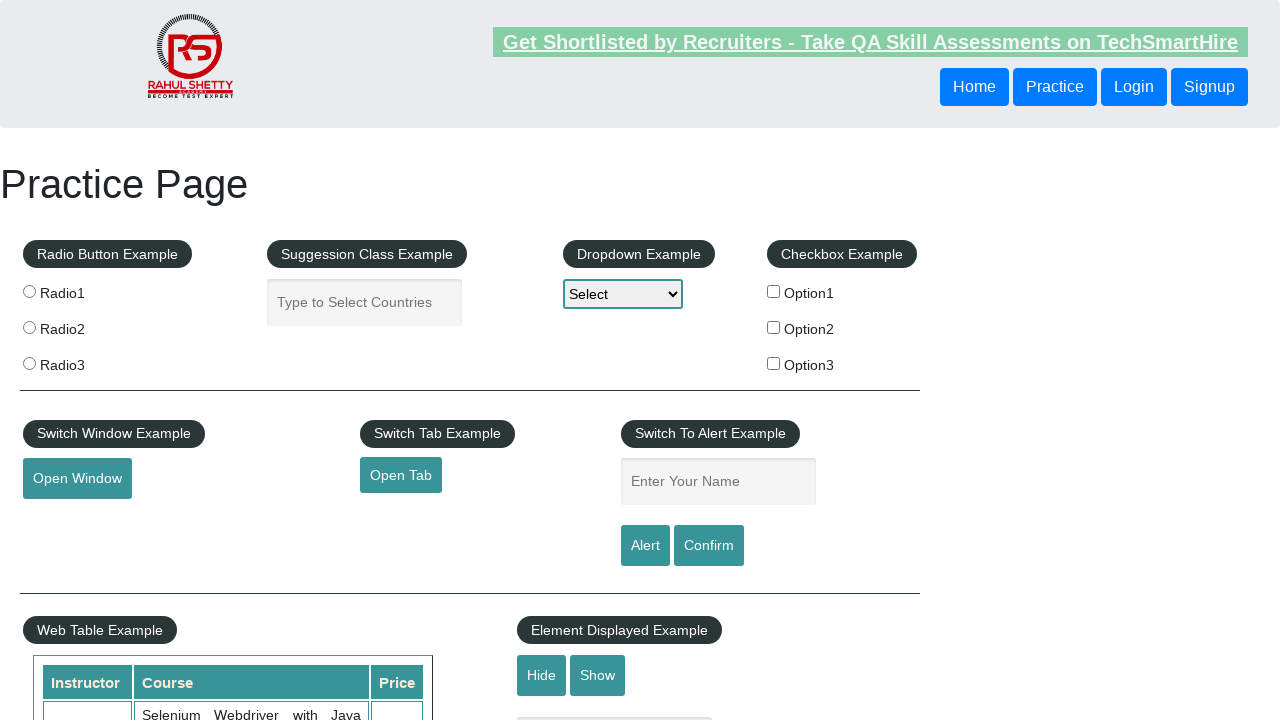

Alert dialog handler set up and alert accepted
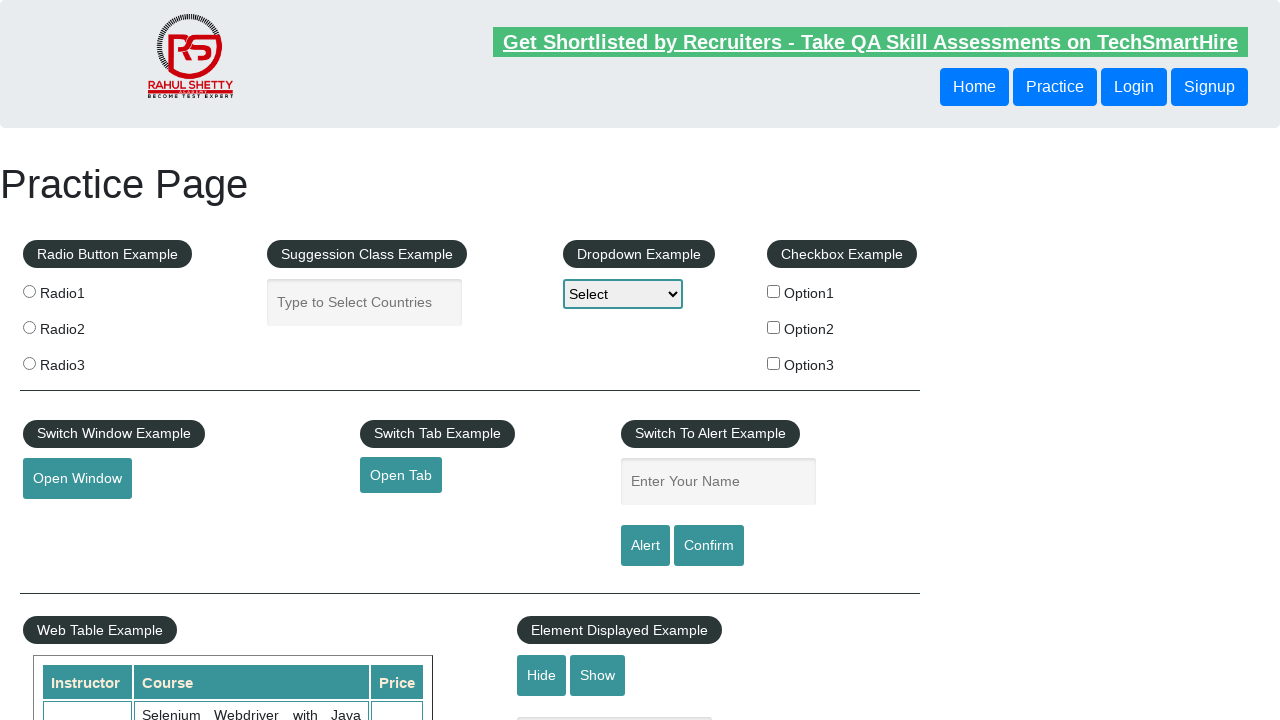

Clicked confirm button to trigger JavaScript confirm dialog at (709, 546) on #confirmbtn
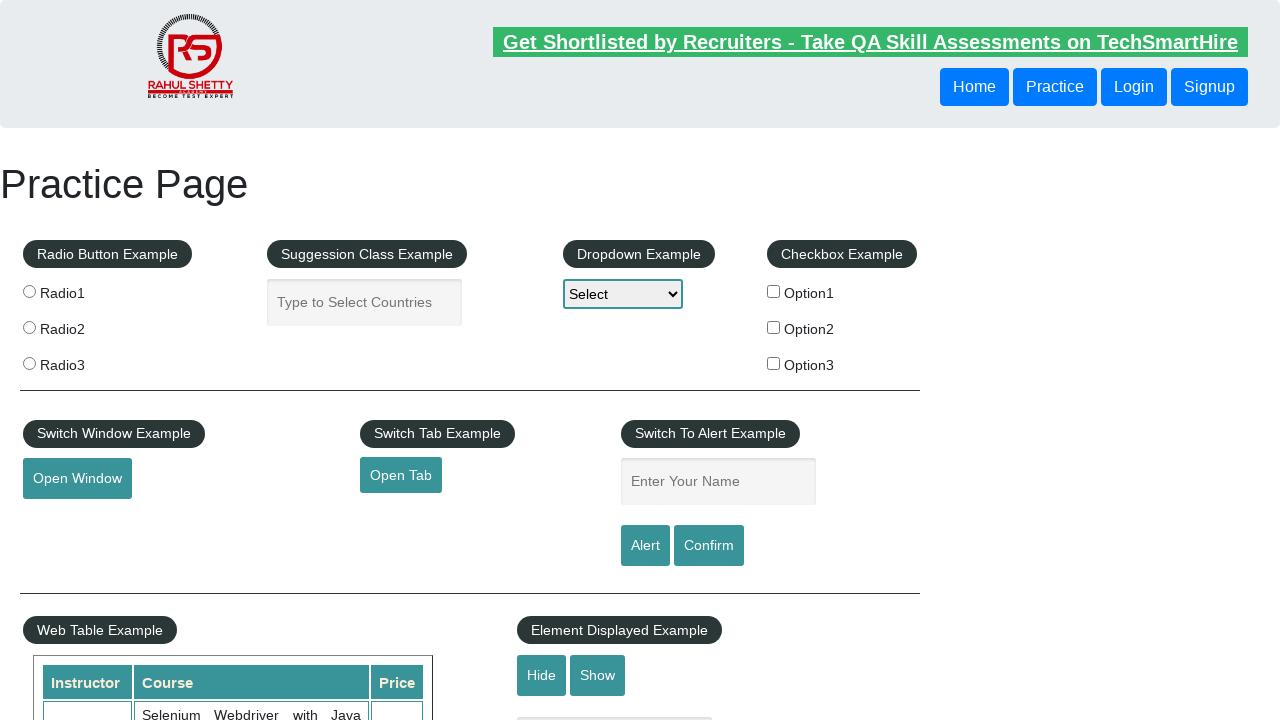

Confirm dialog handler set up to dismiss dialogs
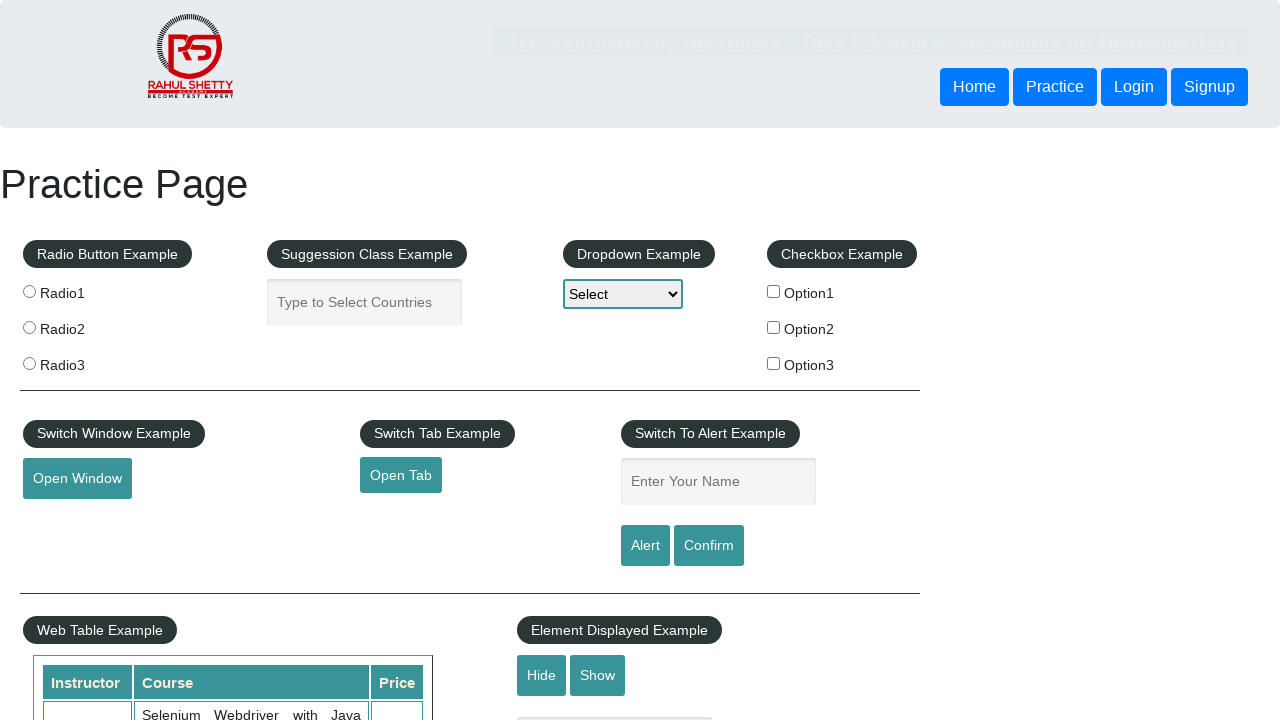

Clicked confirm button and confirm dialog was dismissed at (709, 546) on #confirmbtn
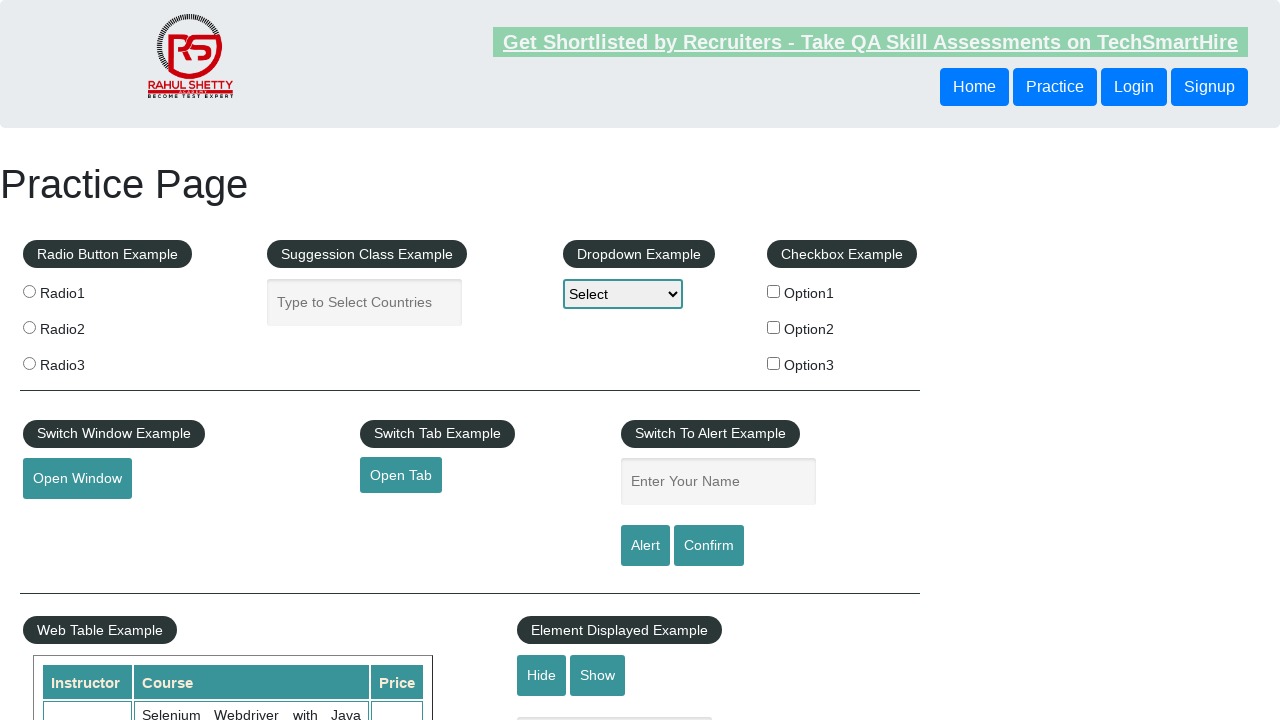

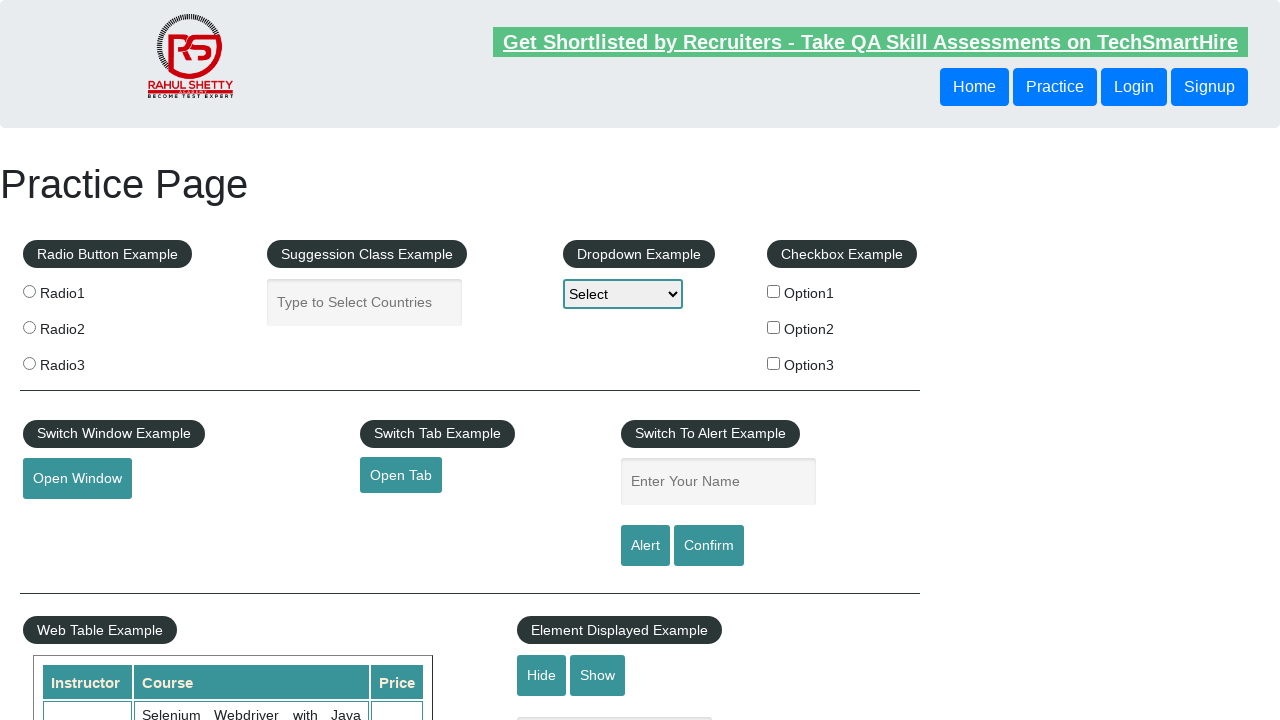